Tests checkbox functionality by clicking on a checkbox and verifying it becomes selected

Starting URL: https://rahulshettyacademy.com/AutomationPractice/

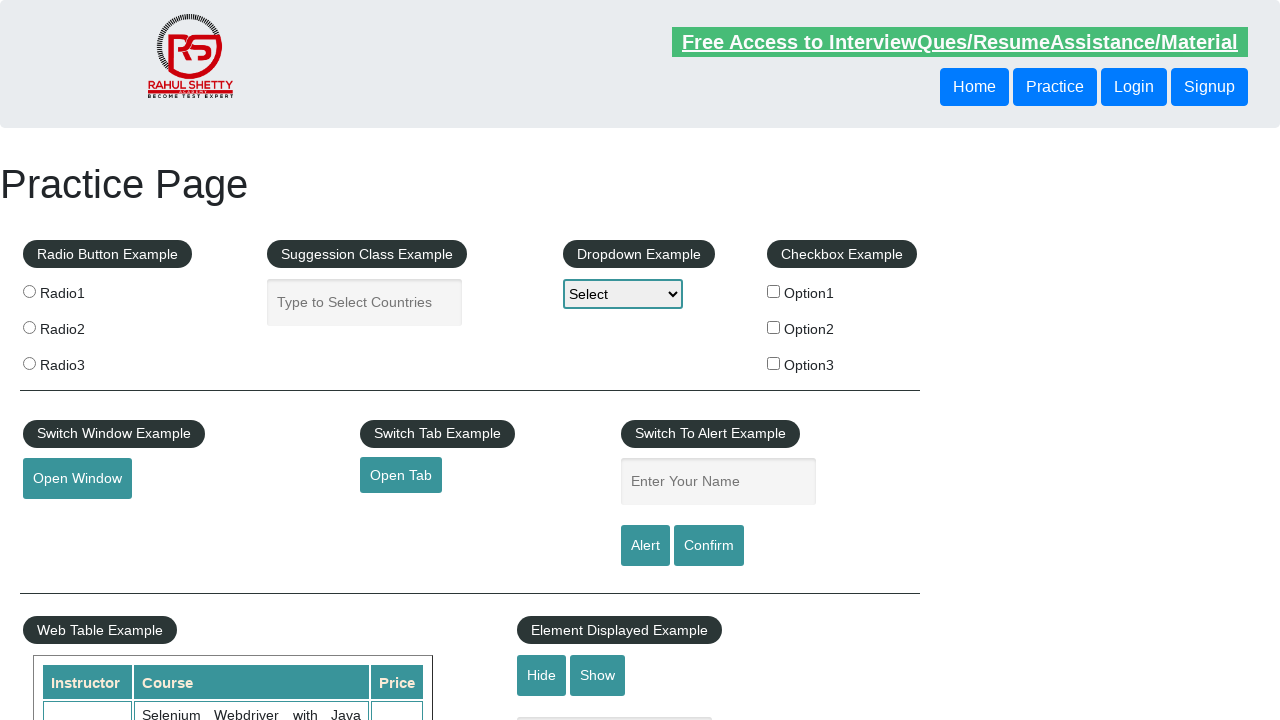

Clicked checkbox with id 'checkBoxOption1' at (774, 291) on #checkBoxOption1
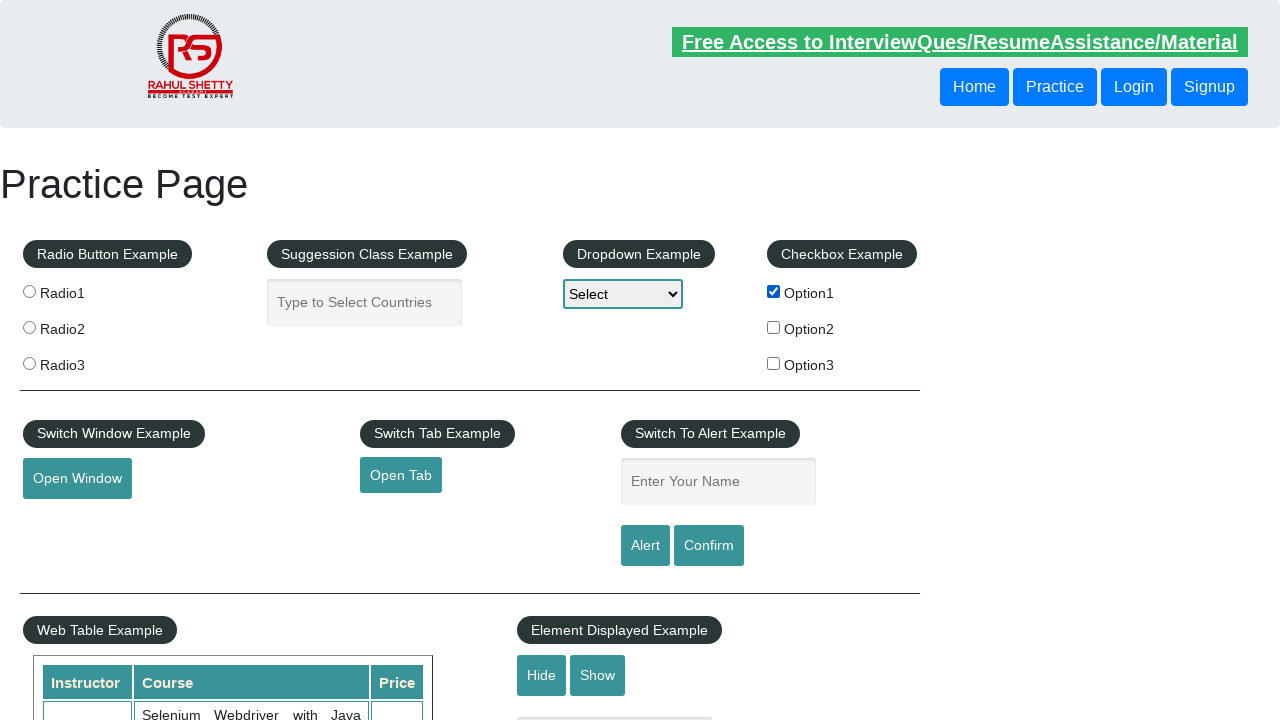

Verified checkbox is selected
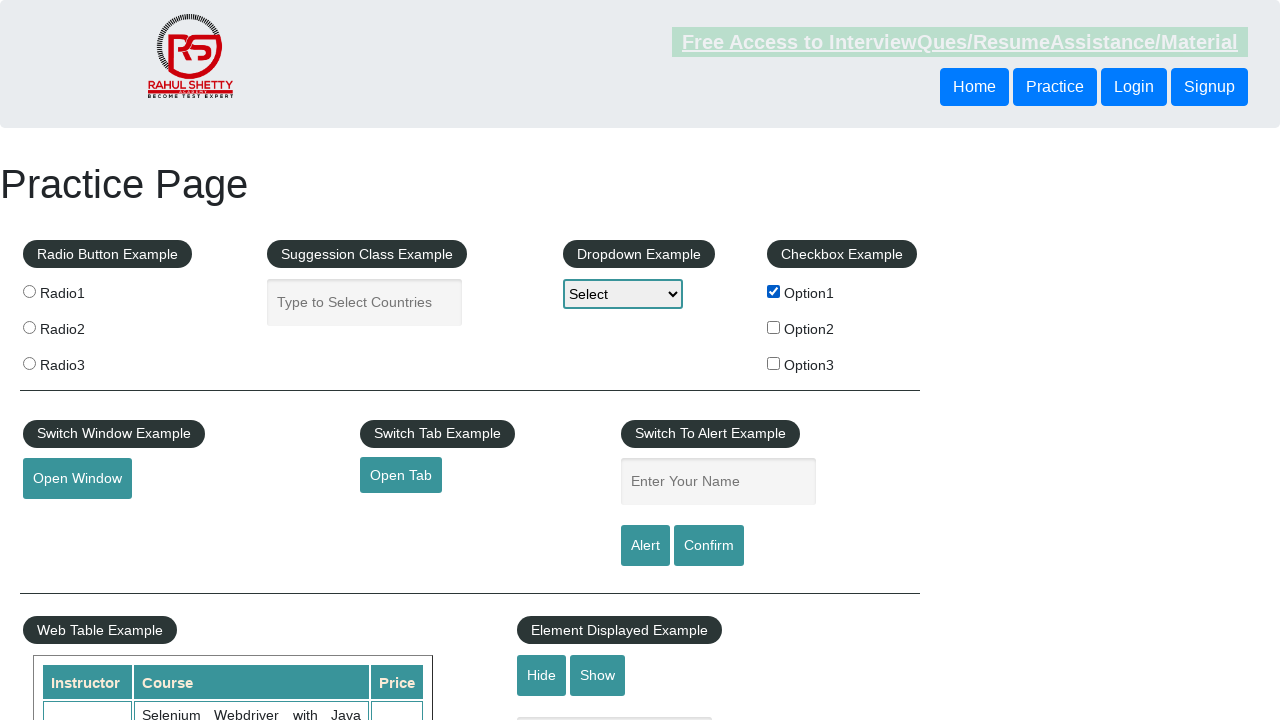

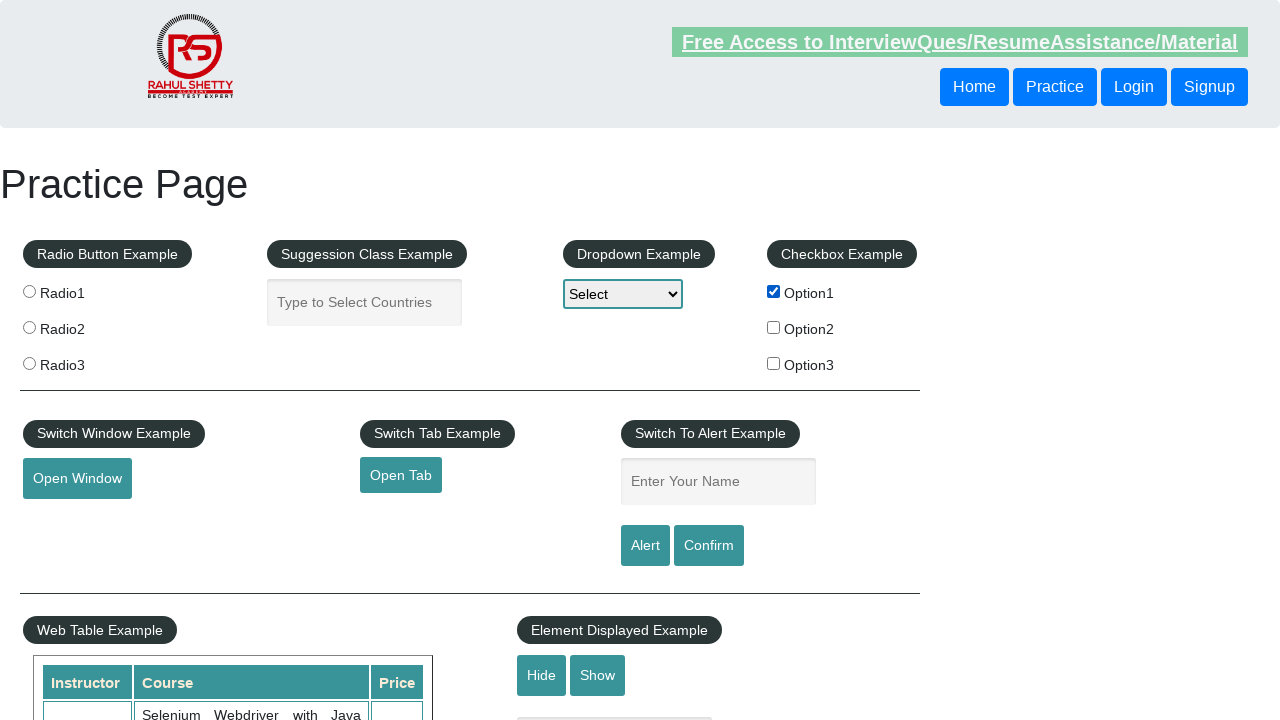